Tests double-click and right-click button interactions and verifies the resulting messages

Starting URL: https://demoqa.com/buttons

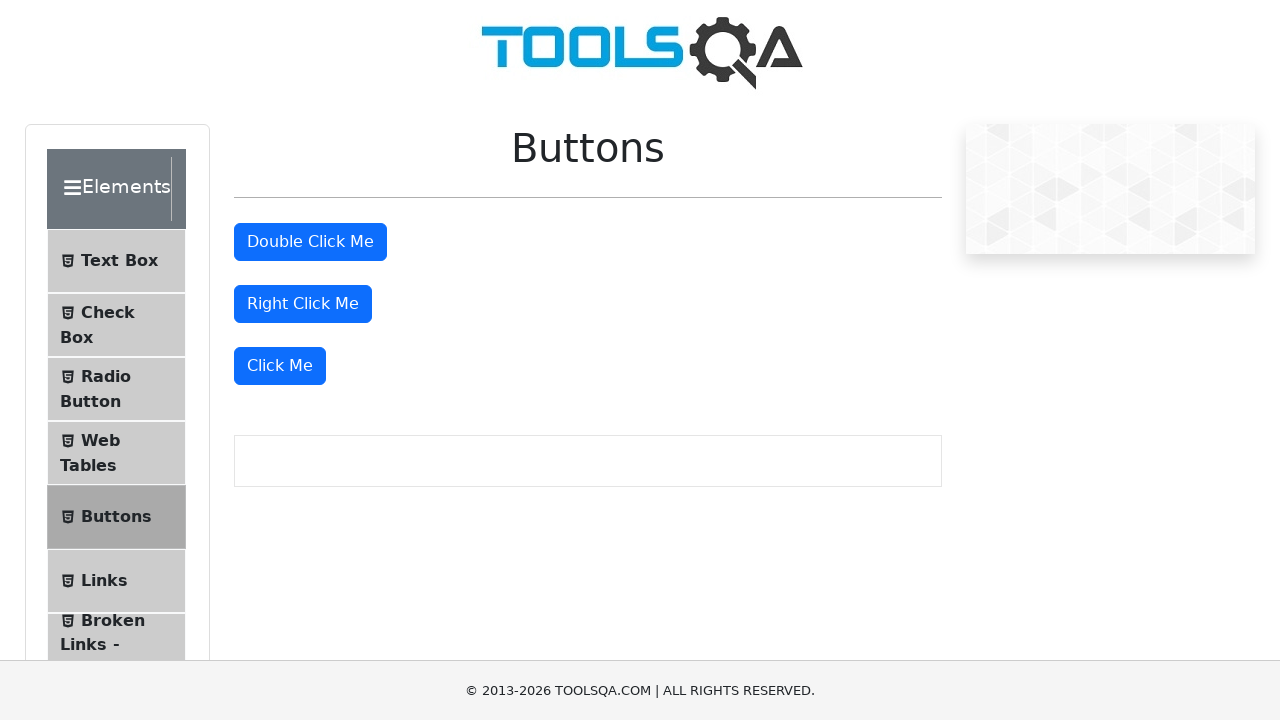

Double-clicked the double-click button at (310, 242) on #doubleClickBtn
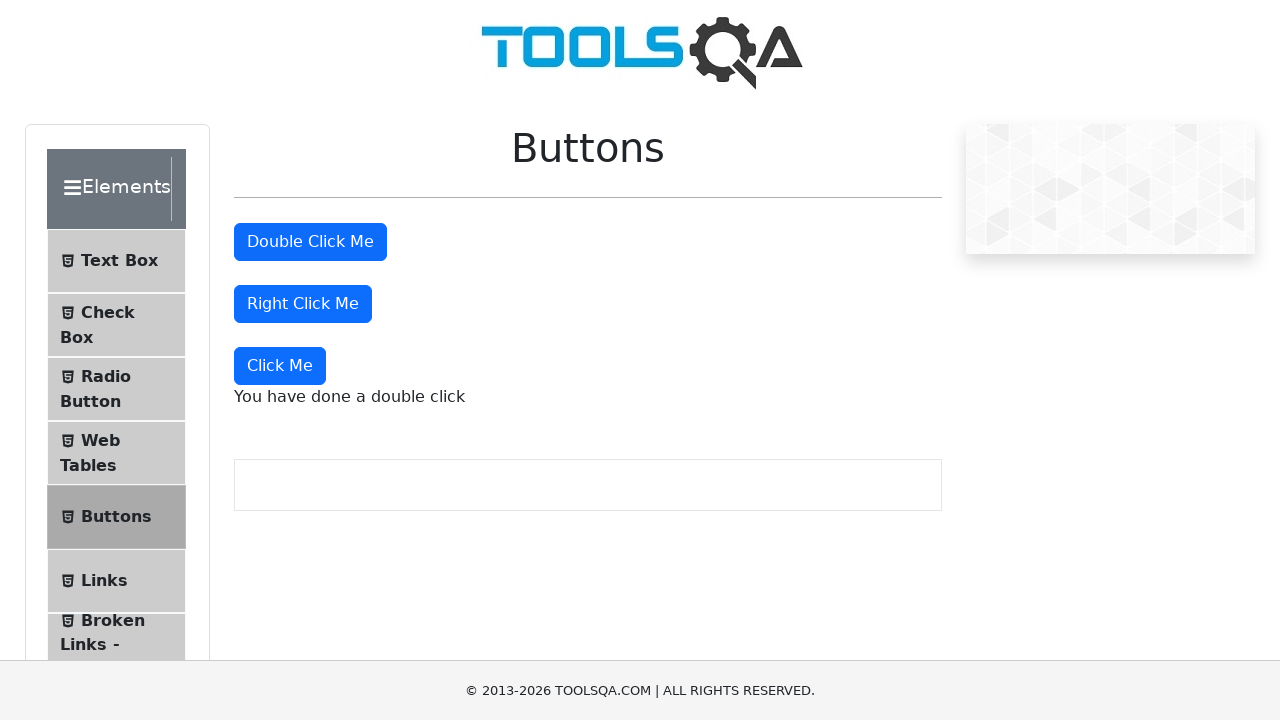

Double-click message appeared
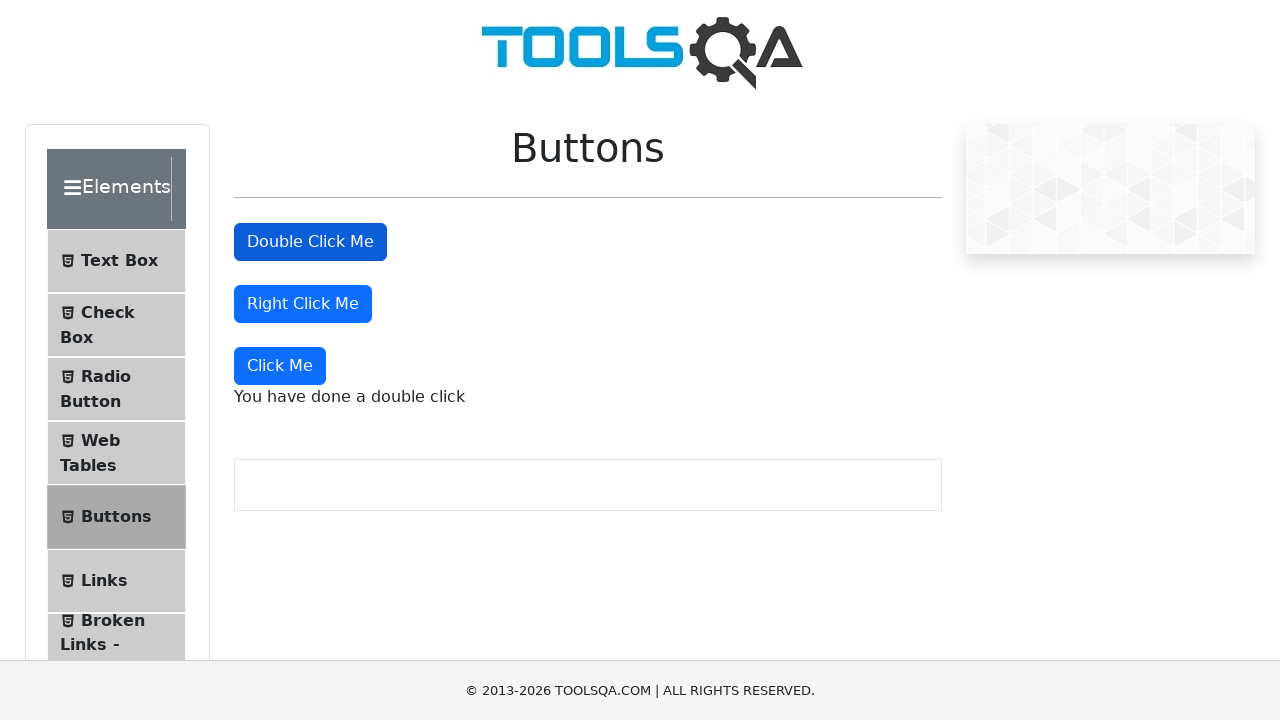

Right-clicked the right-click button at (303, 304) on #rightClickBtn
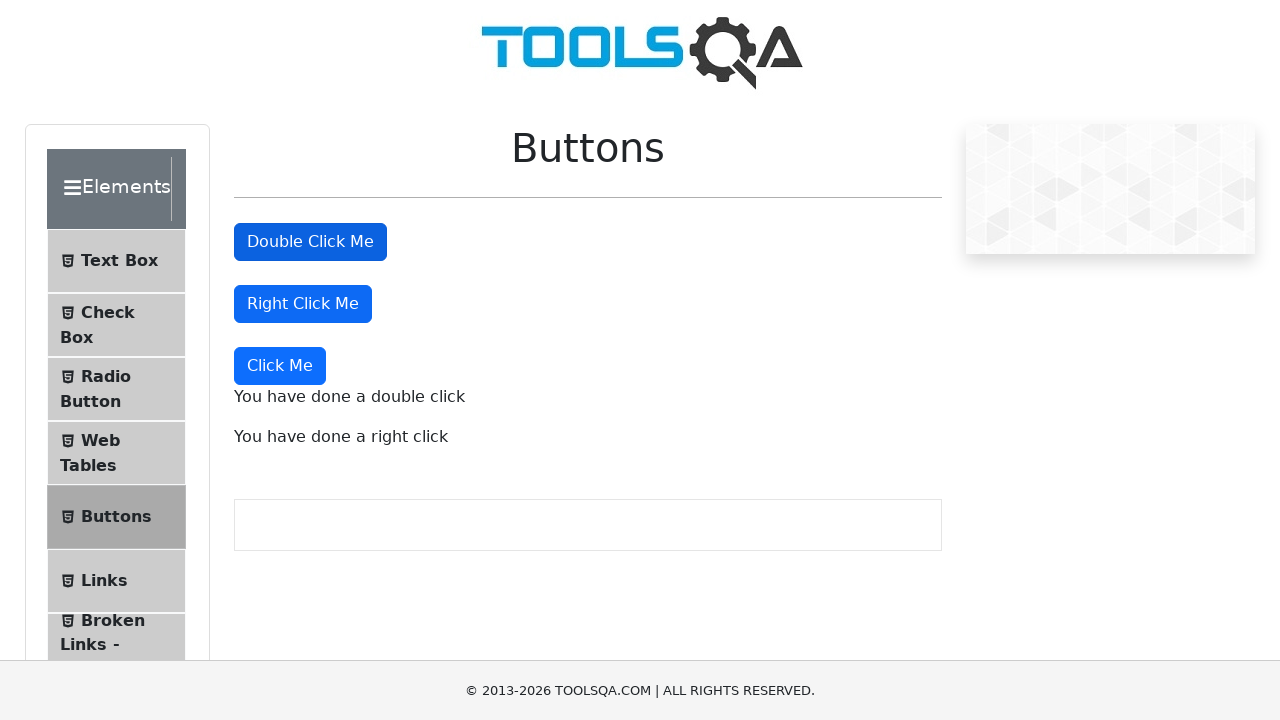

Right-click message appeared
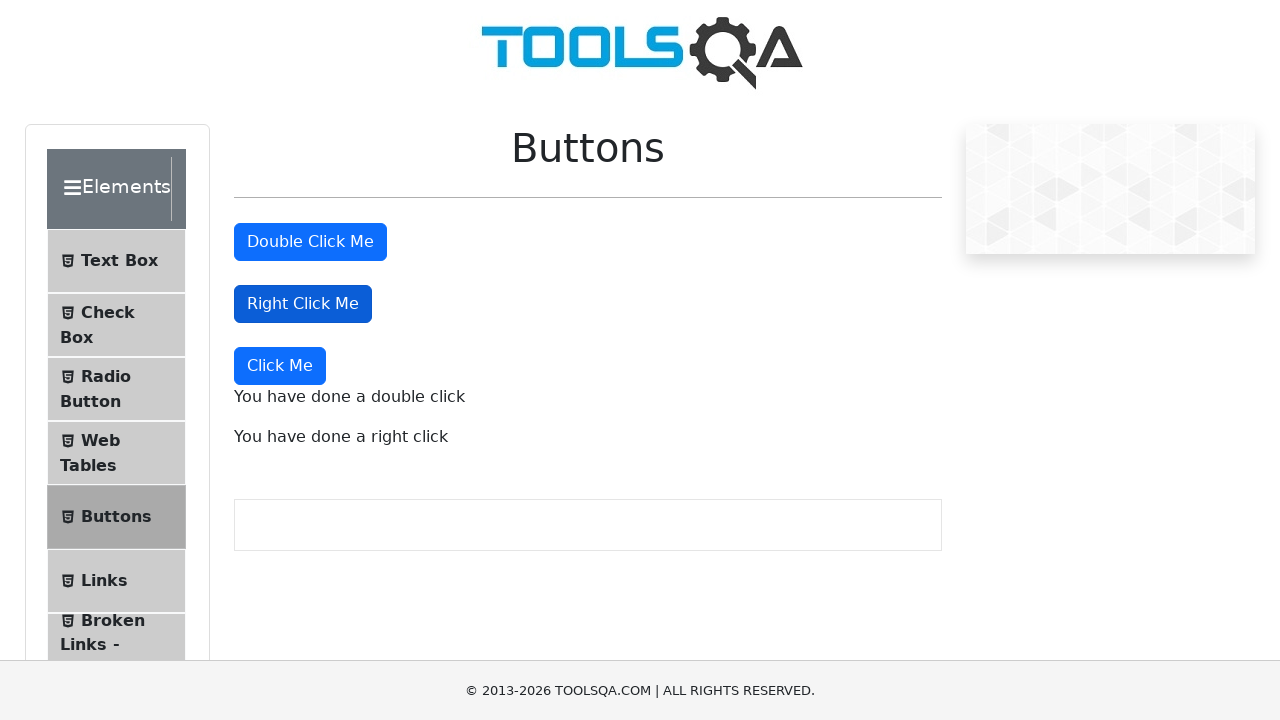

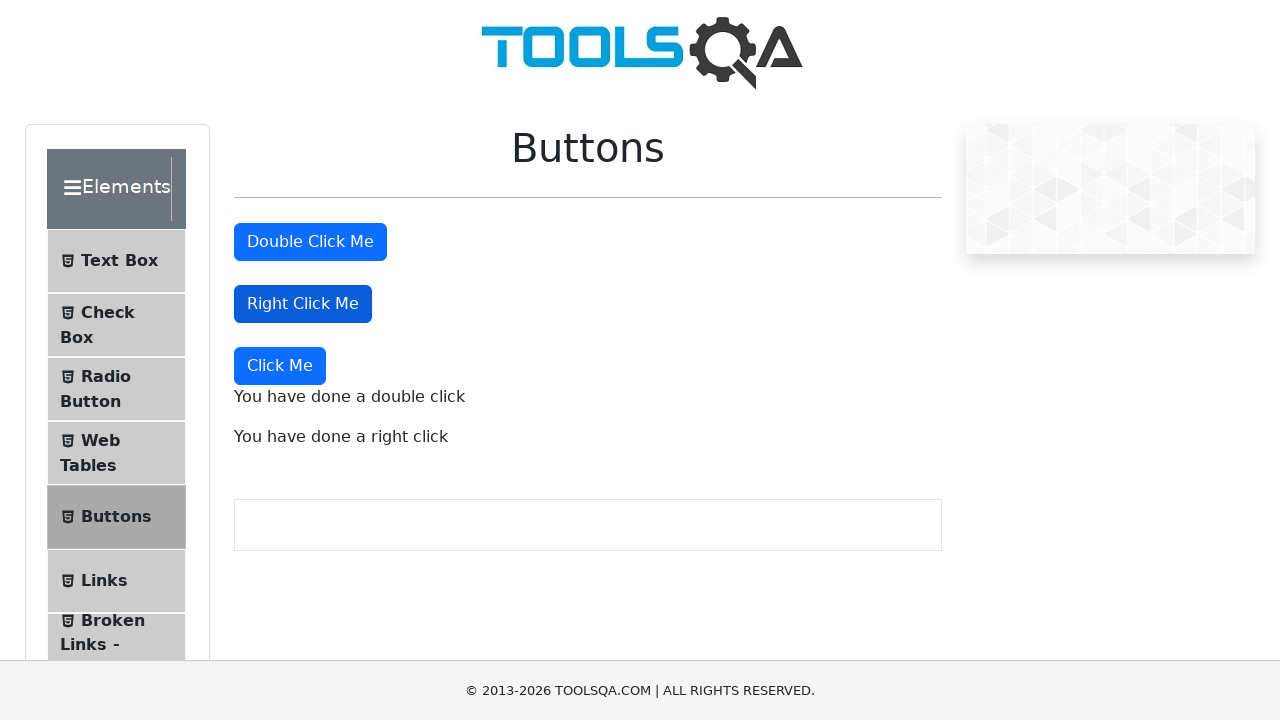